Tests CRM sign-in form by navigating to the sign-in page, filling email and password fields, checking a checkbox, and submitting the form

Starting URL: https://automationplayground.com/crm/

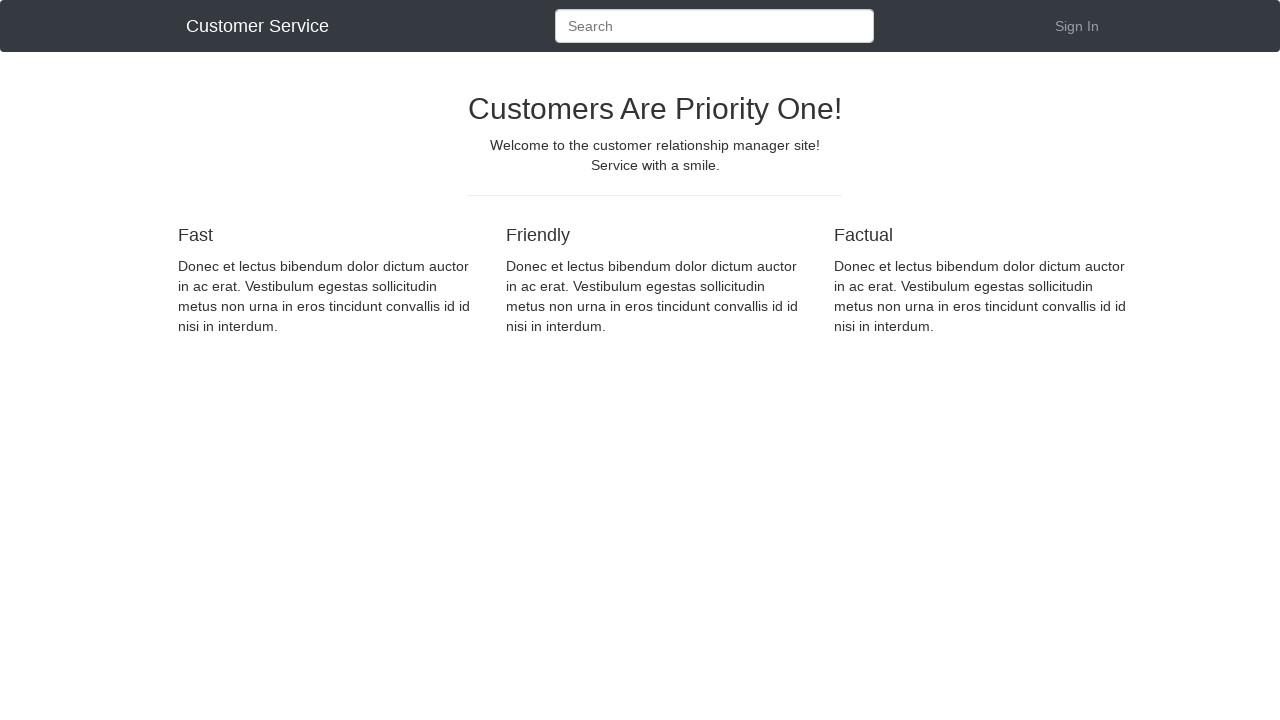

Clicked Sign In link at (1077, 26) on a#SignIn
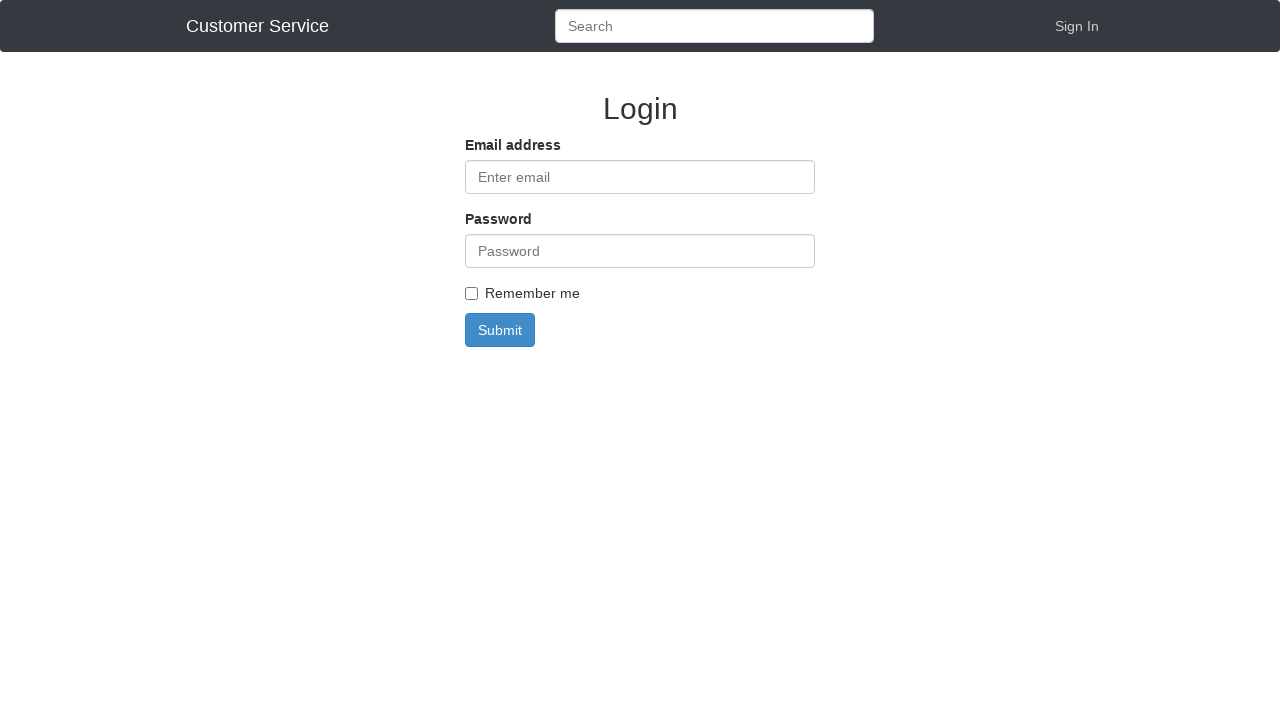

Filled email field with 'test@gmail.com' on input[placeholder='Enter email']
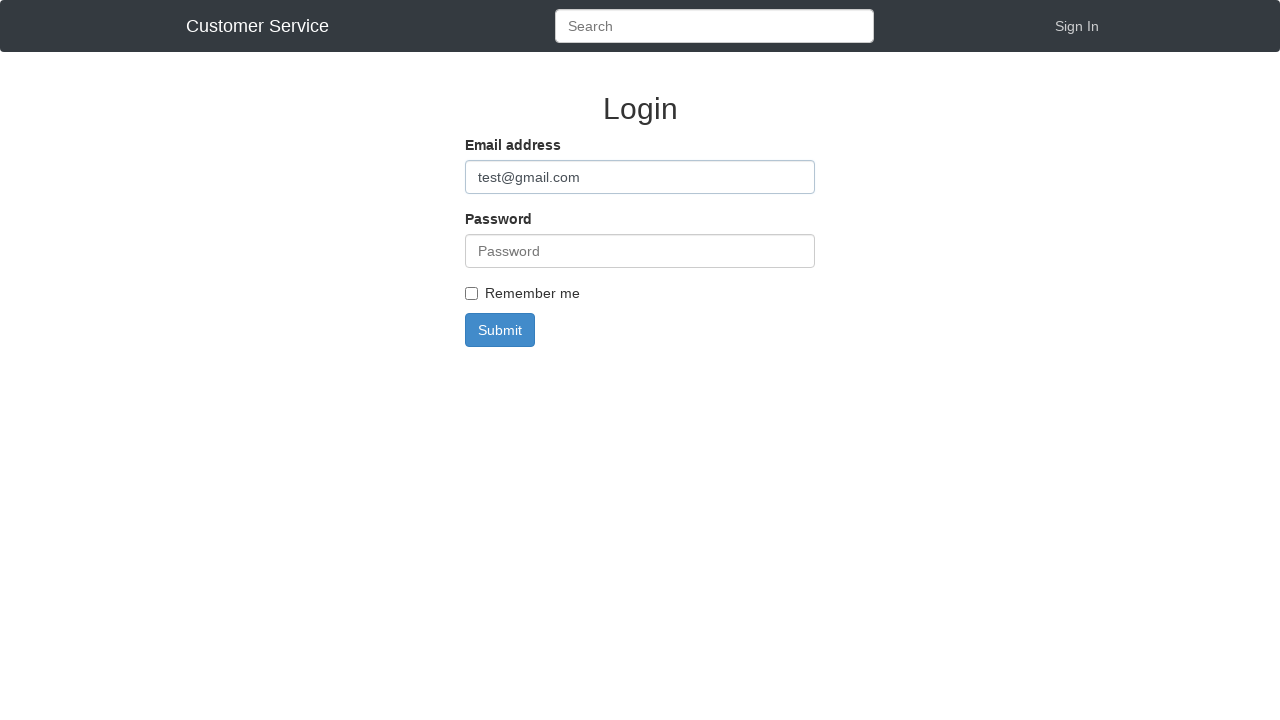

Filled password field with 'test123' on input#password
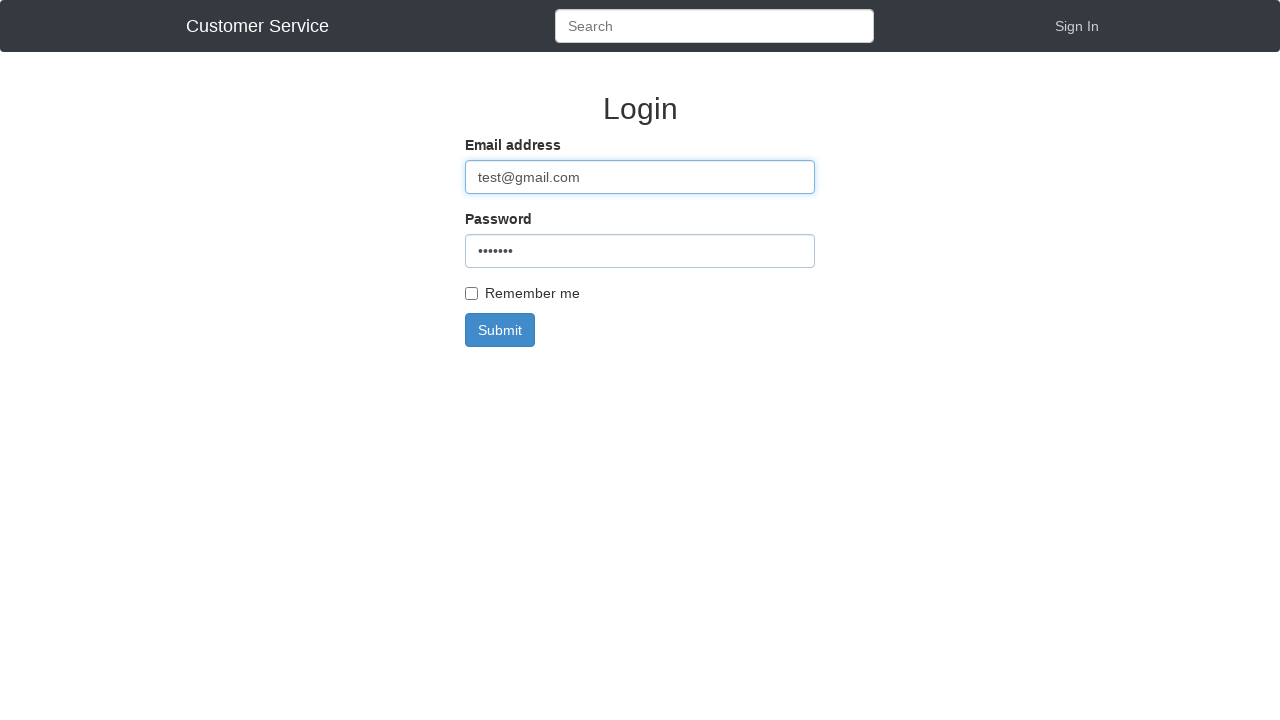

Checked the checkbox at (472, 294) on input[type='checkbox']
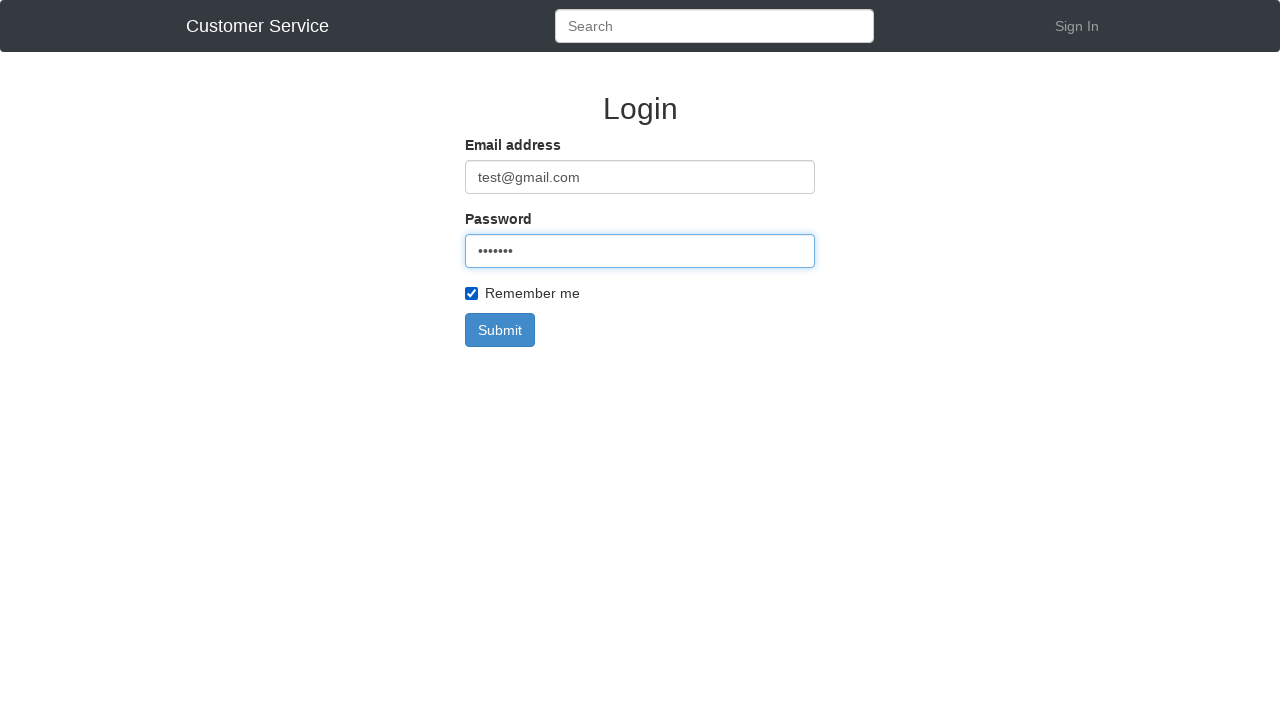

Clicked submit button to sign in at (500, 330) on button.btn-primary#submit-id[type='submit']
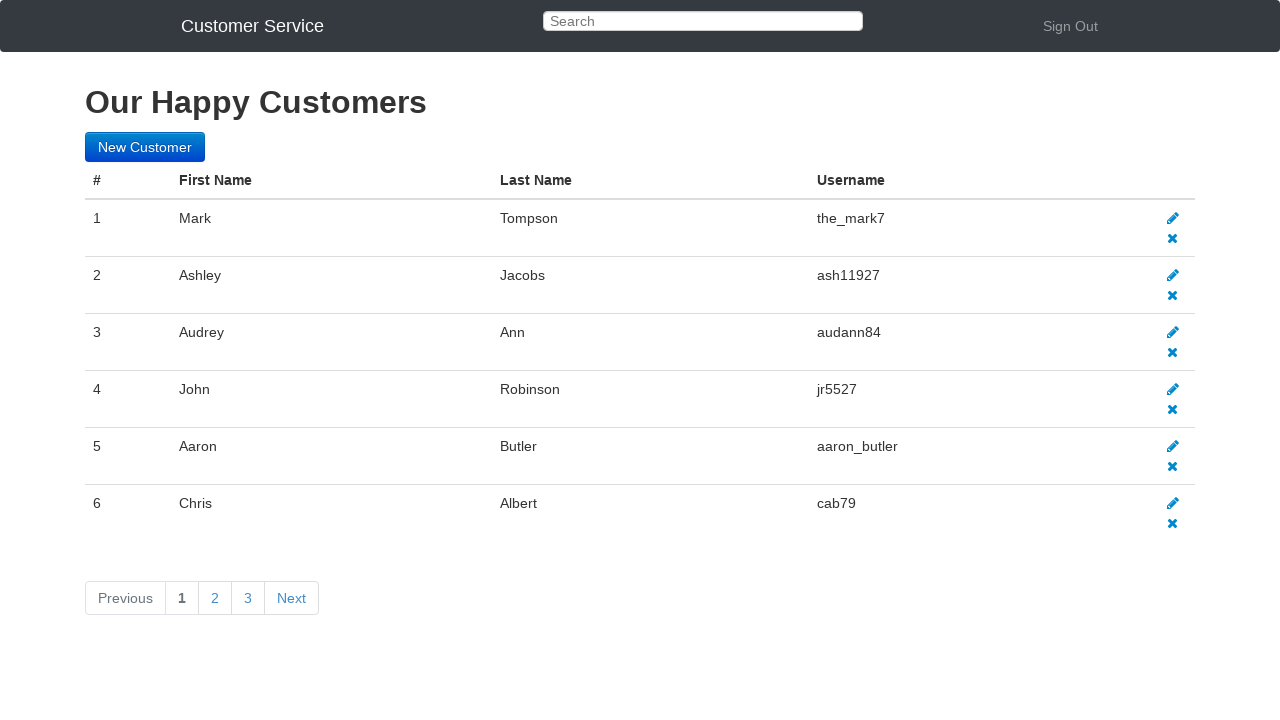

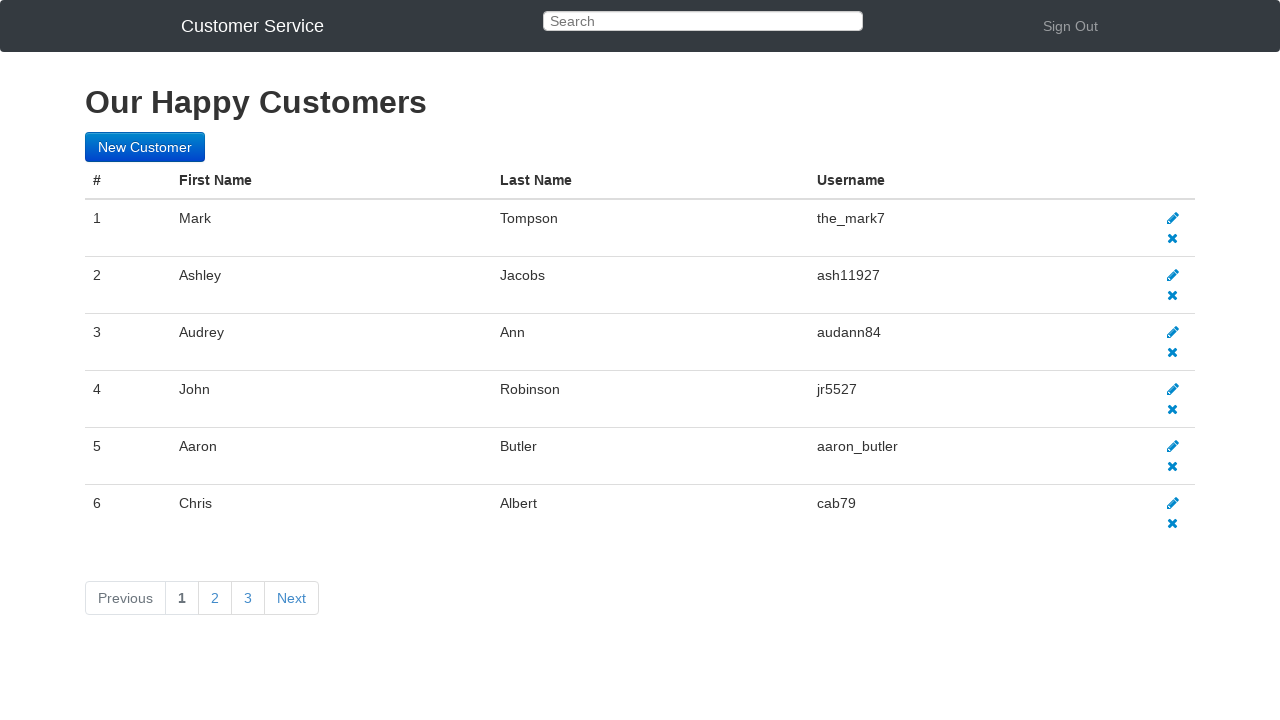